Navigates to Mozilla's homepage and retrieves the page title to verify the page loads correctly

Starting URL: https://www.mozilla.org/en-US/

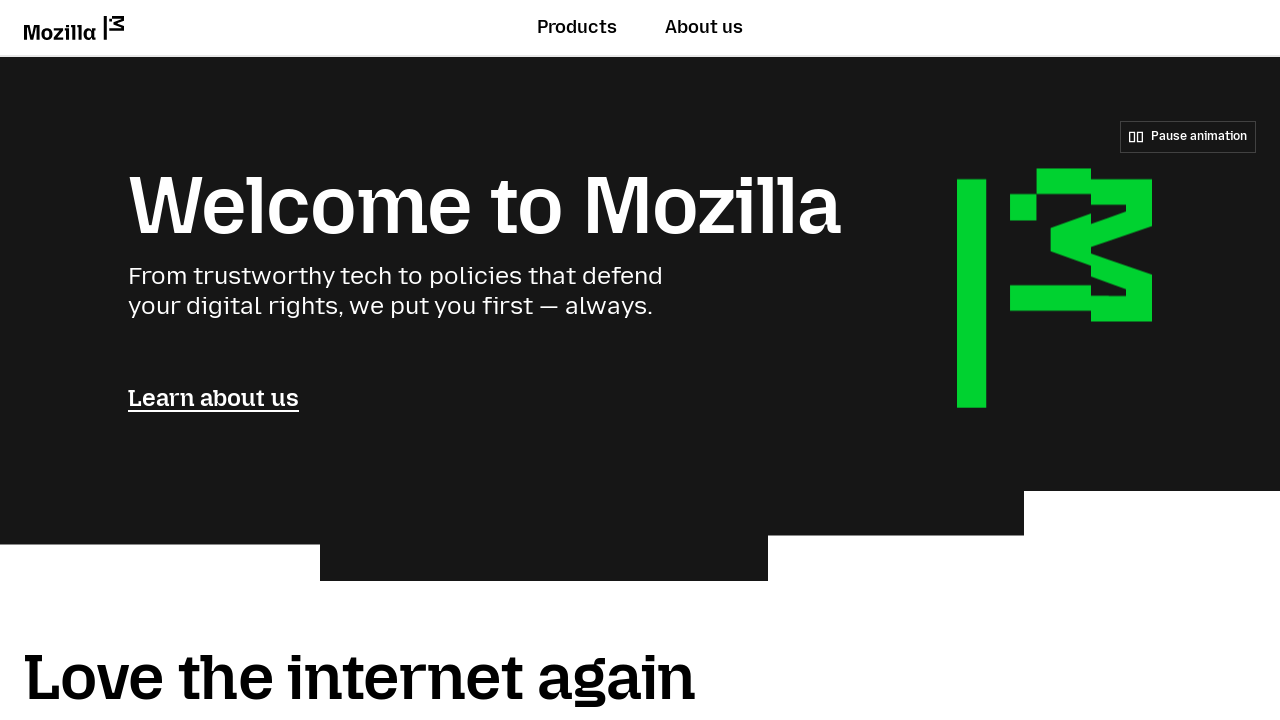

Retrieved page title from Mozilla homepage
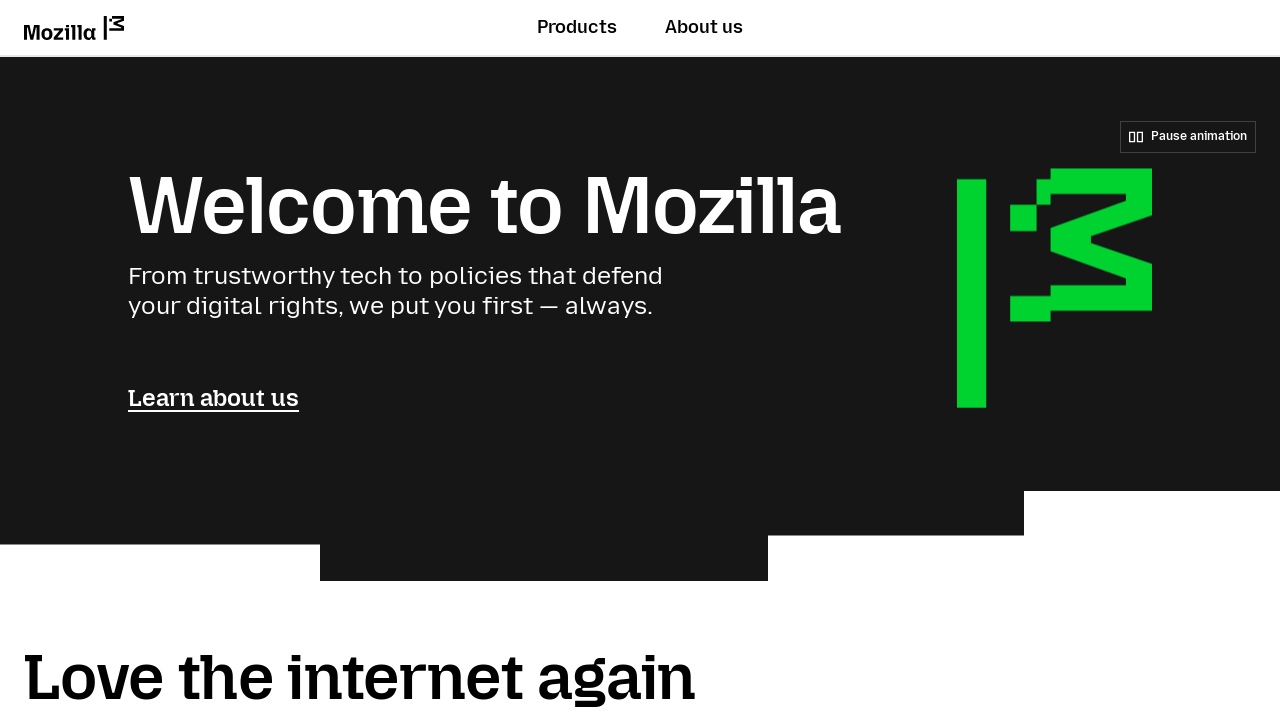

Waited for page to reach domcontentloaded state
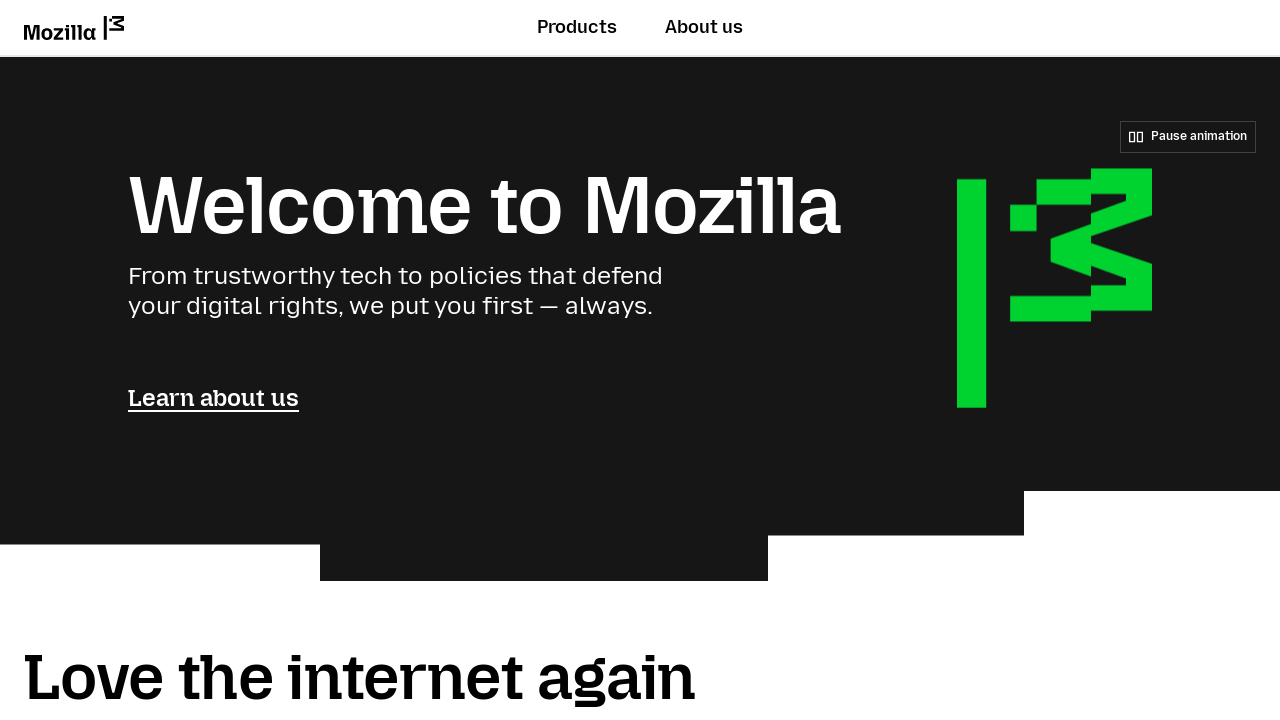

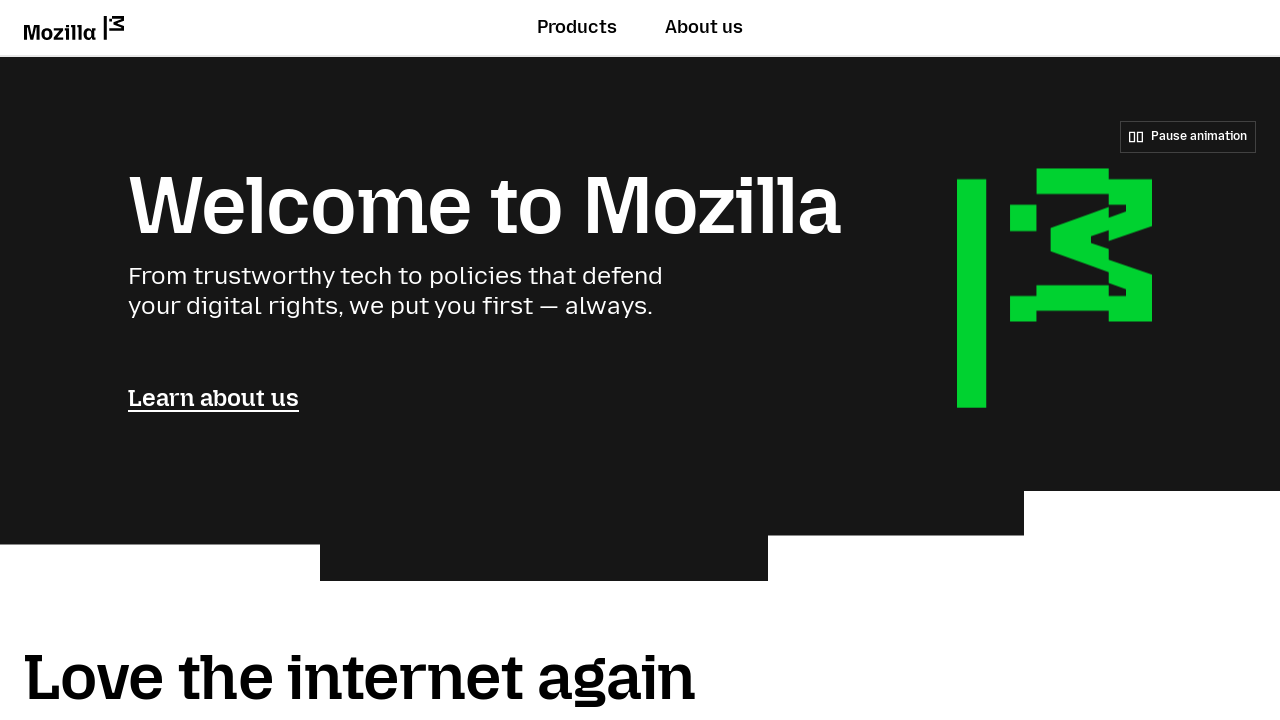